Tests left menu navigation by clicking on the Sports category link and verifying the page header displays "Спорт"

Starting URL: https://subscribe.ru/

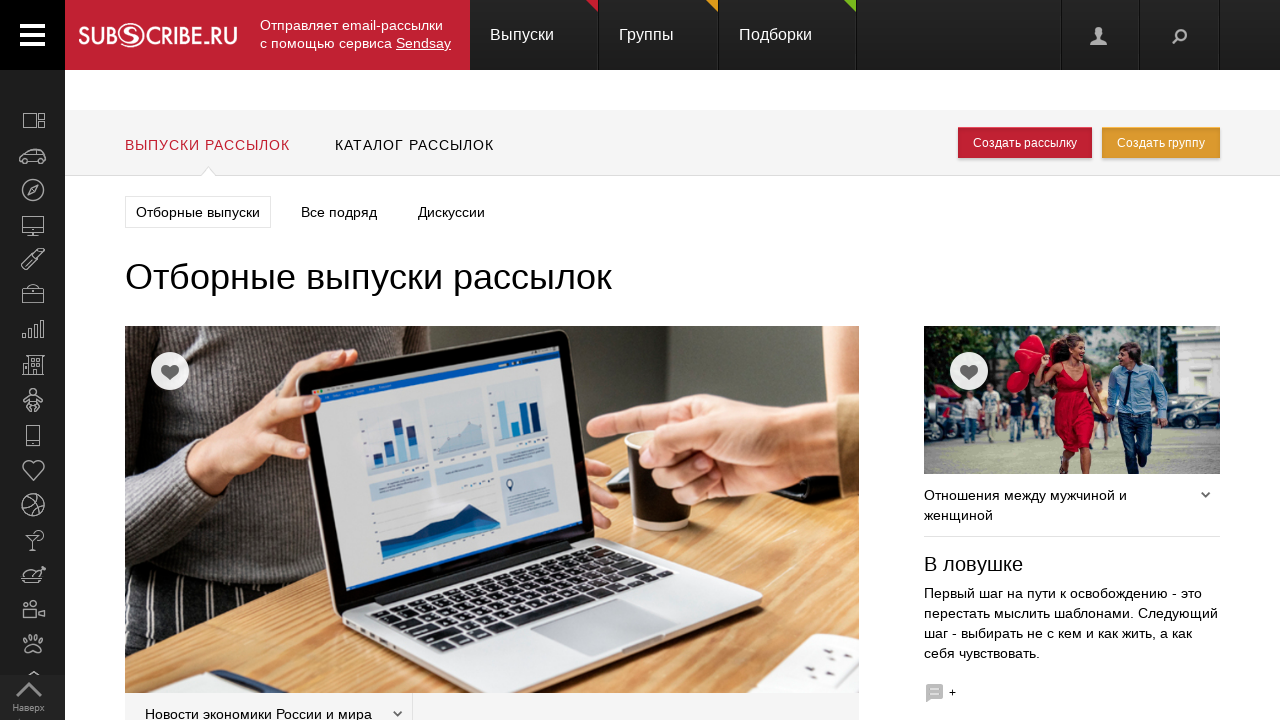

Clicked on Sports category link in left menu at (32, 505) on xpath=//*[@id='all']/div[4]/ul/li[12]/a/span[1]
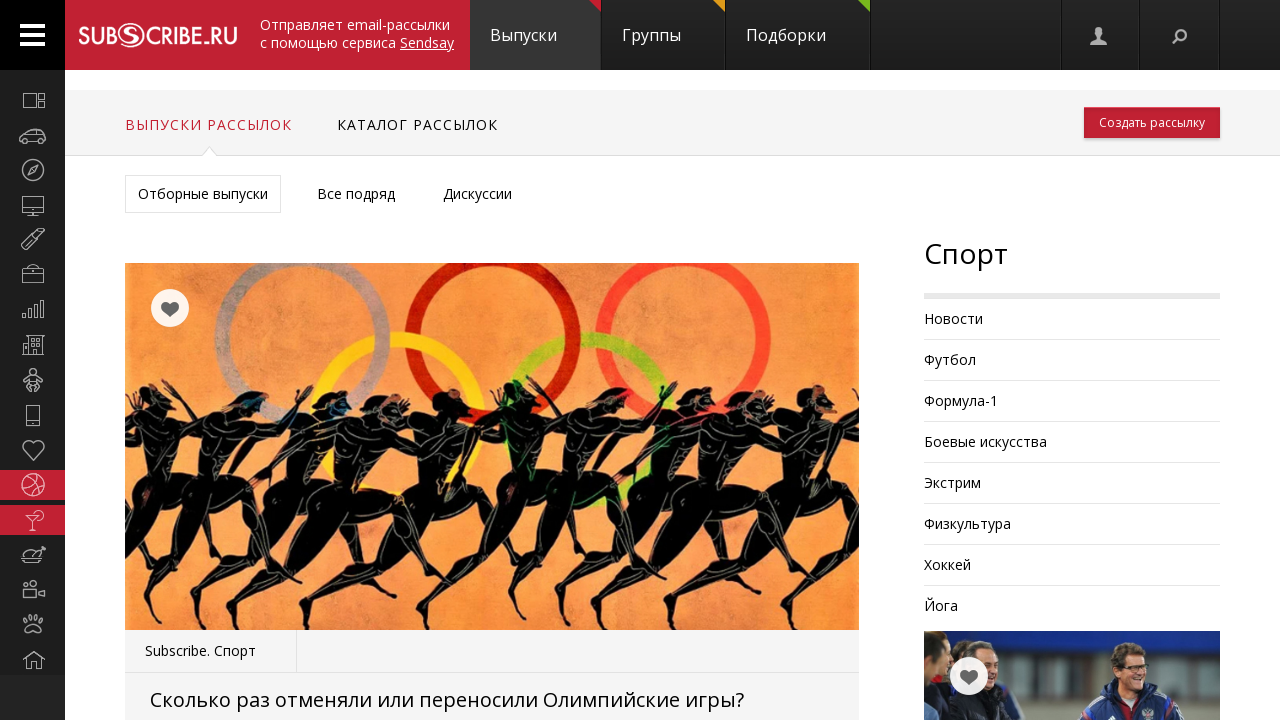

Page header loaded and is ready
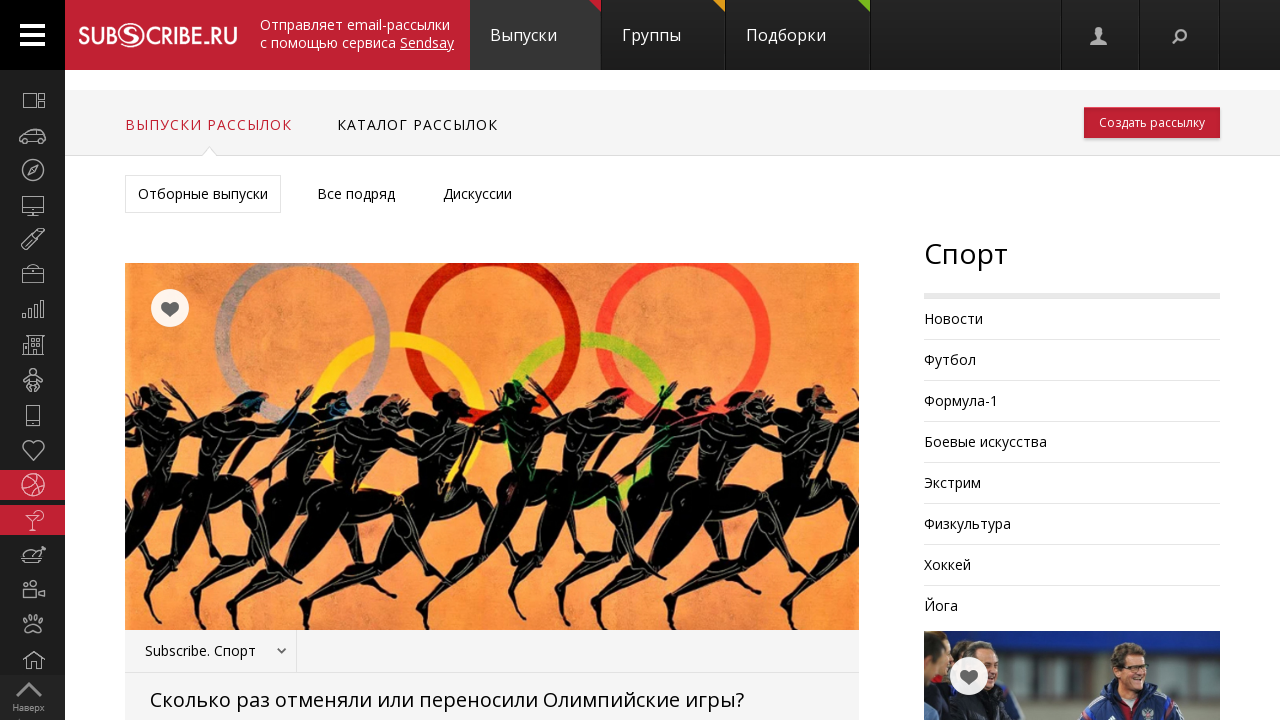

Verified page header displays 'Спорт'
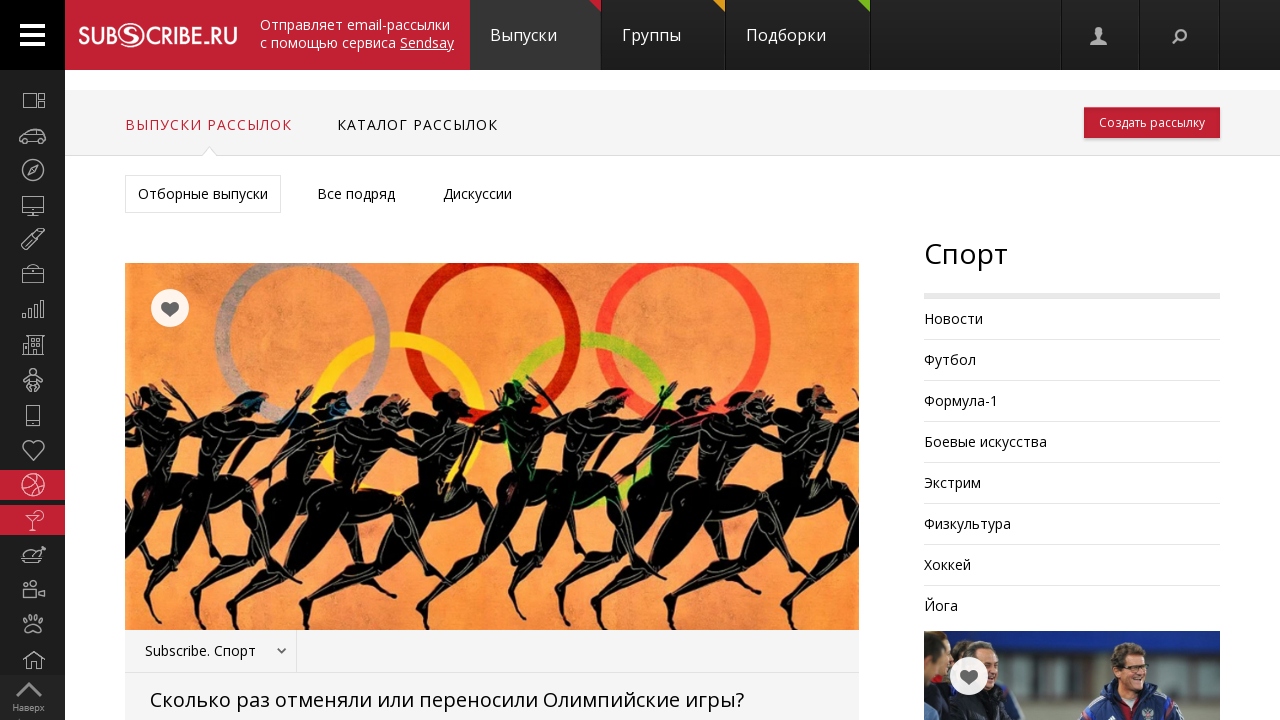

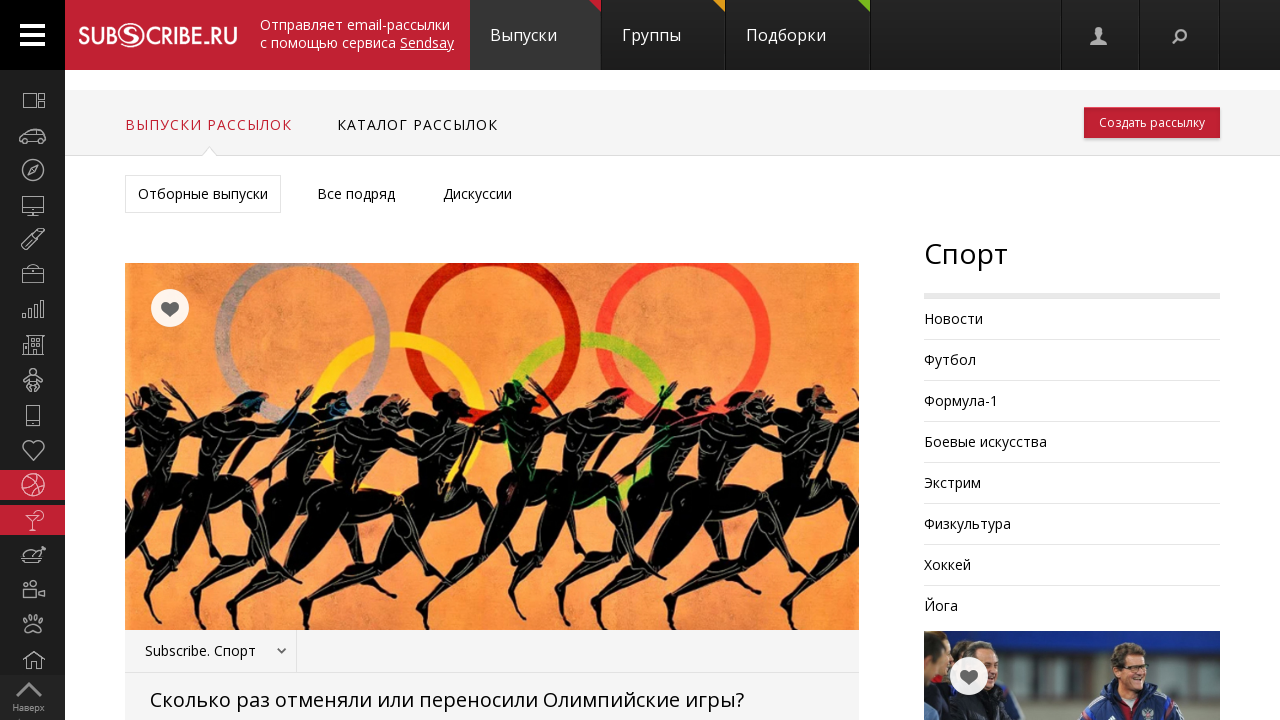